Tests notification messages by clicking link multiple times and verifying notification appears

Starting URL: http://the-internet.herokuapp.com/notification_message_rendered

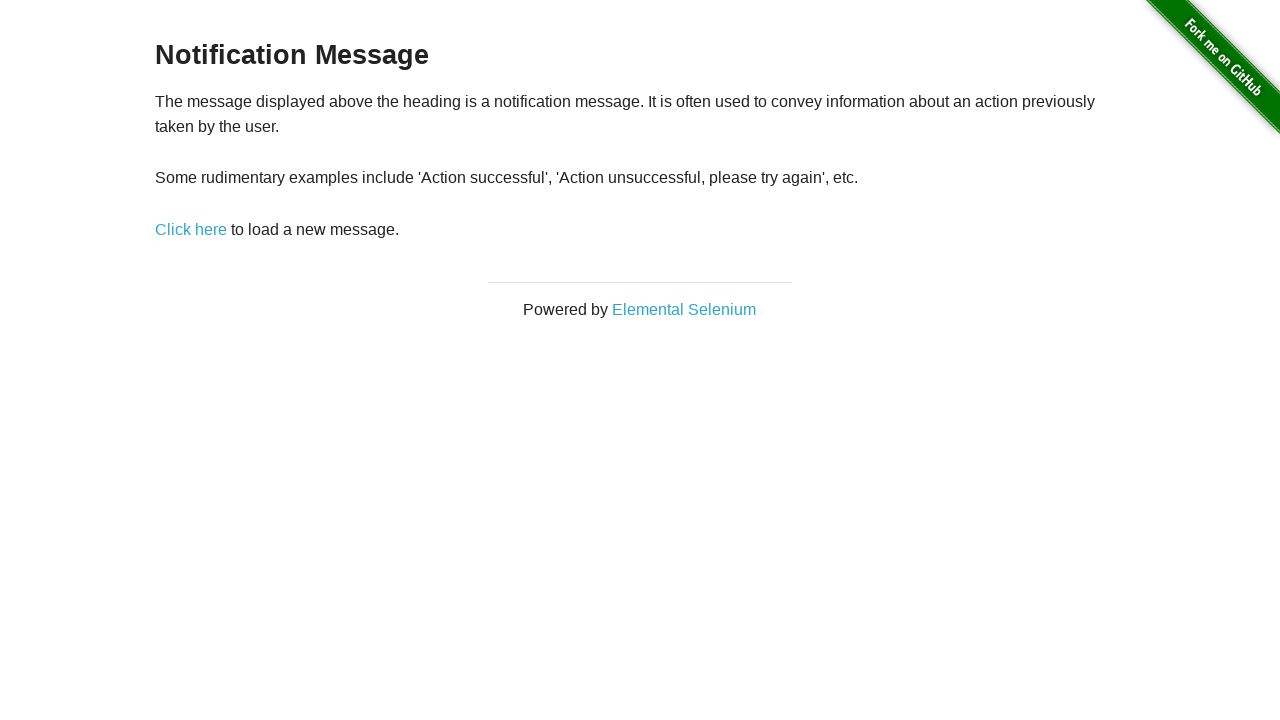

Clicked 'Click here' link at (191, 229) on text=Click here
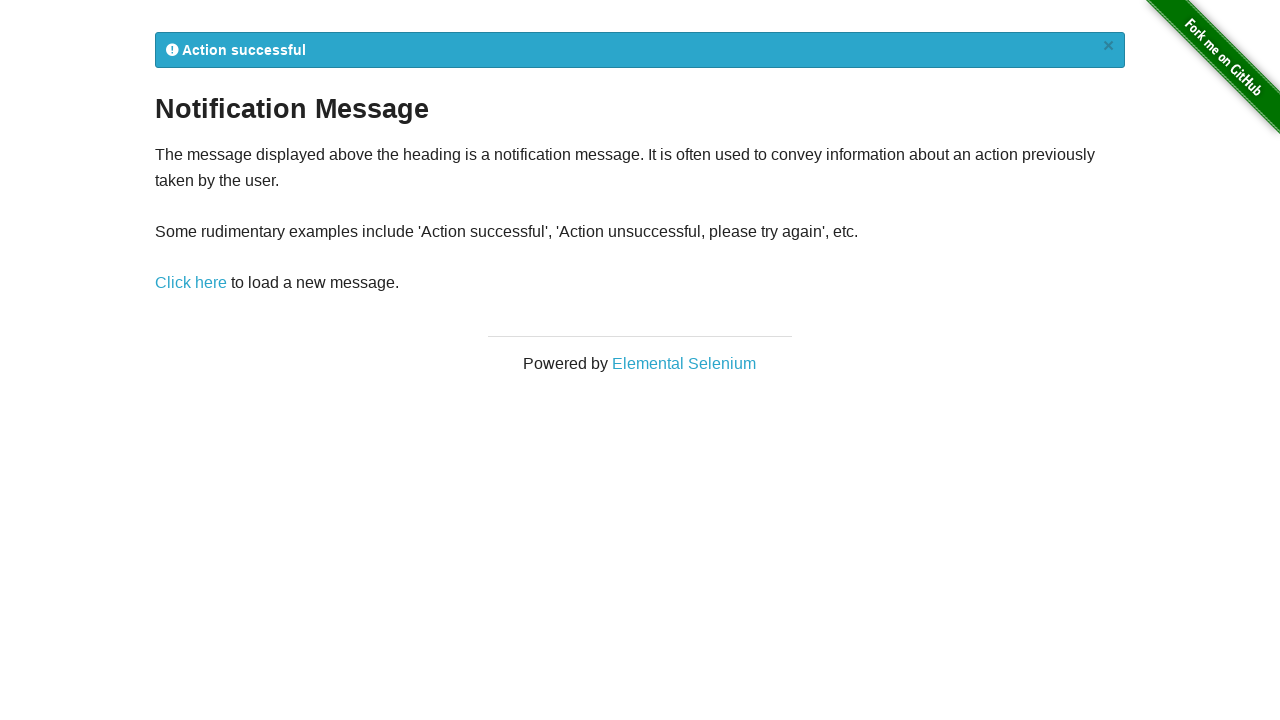

Notification message appeared
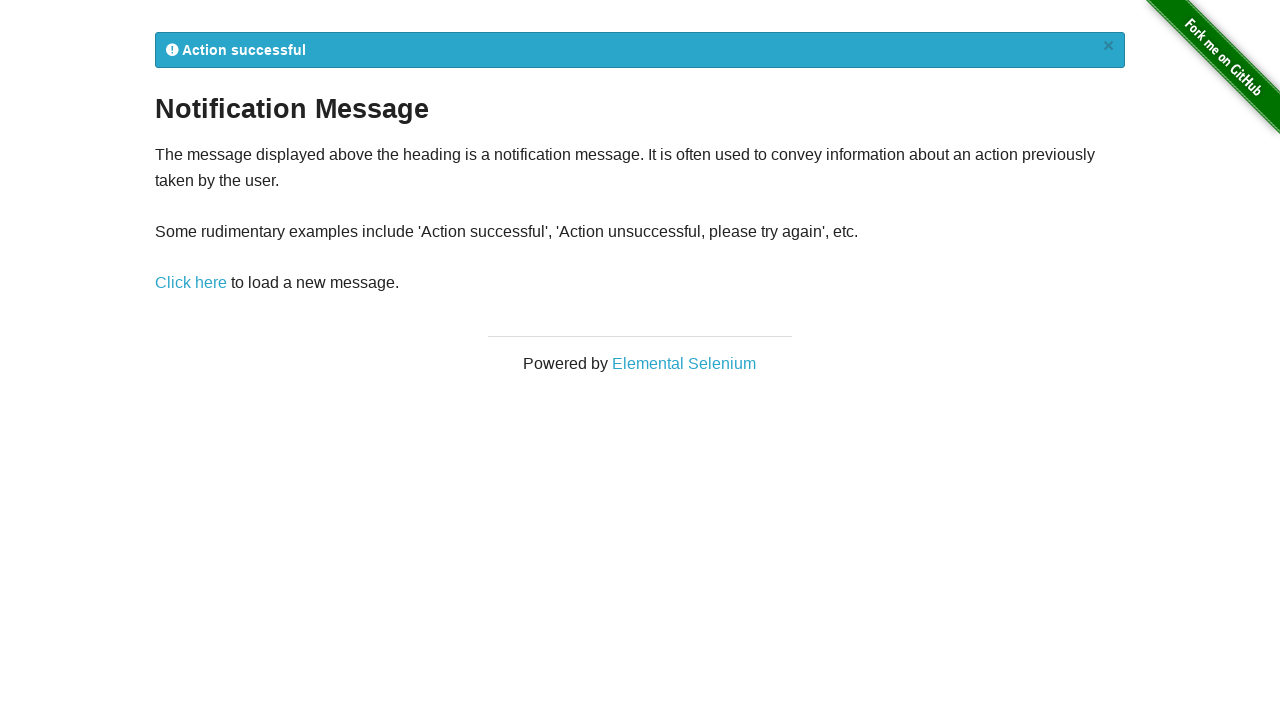

Clicked 'Click here' link again at (191, 283) on text=Click here
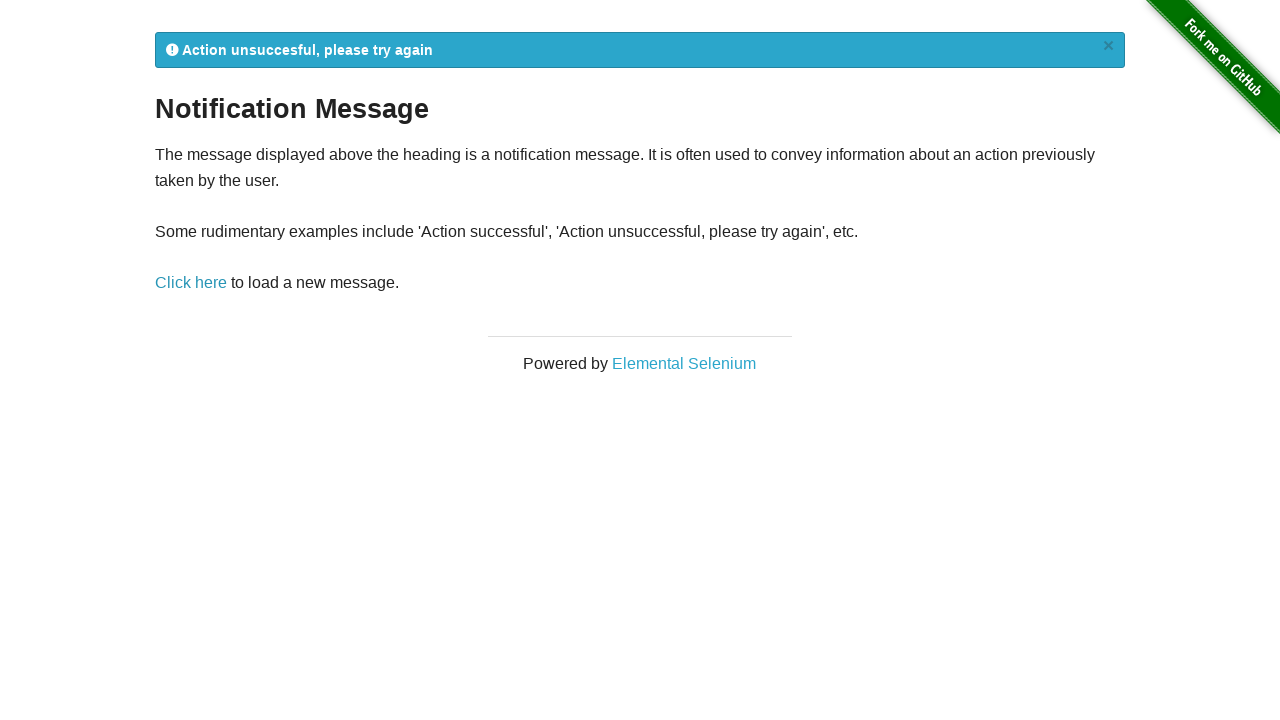

Notification message appeared again
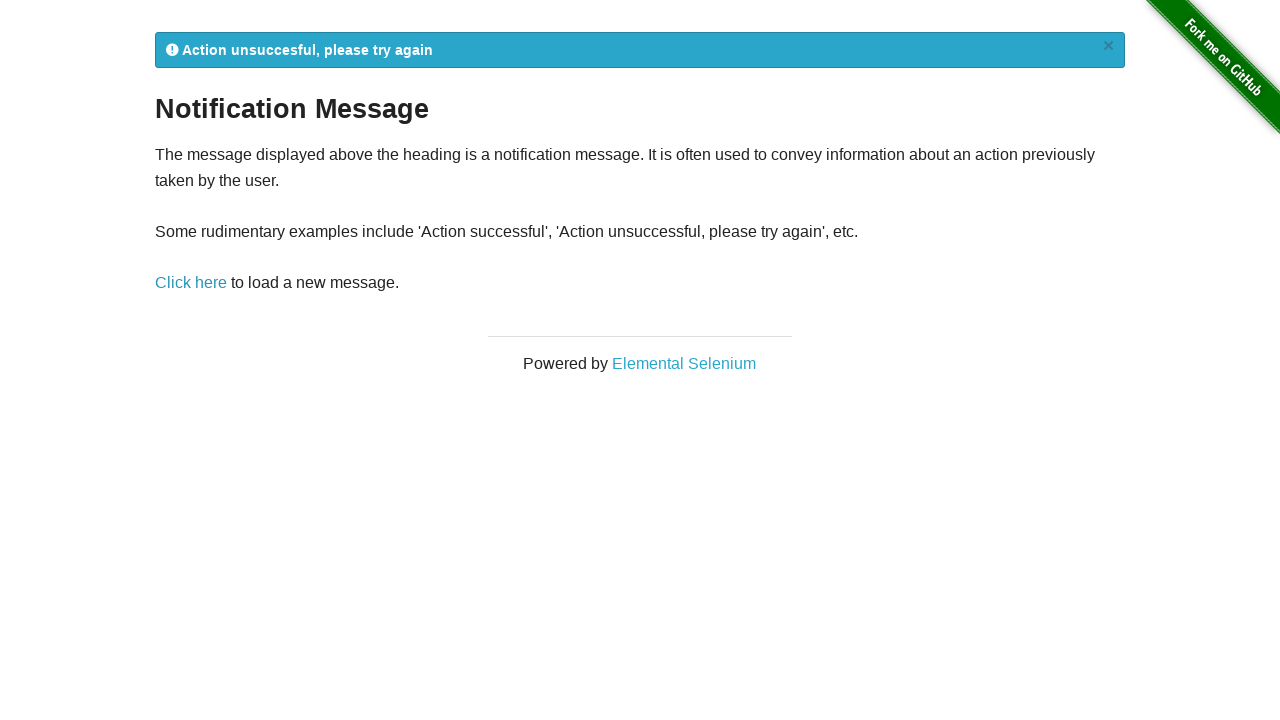

Clicked 'Click here' link third time at (191, 283) on text=Click here
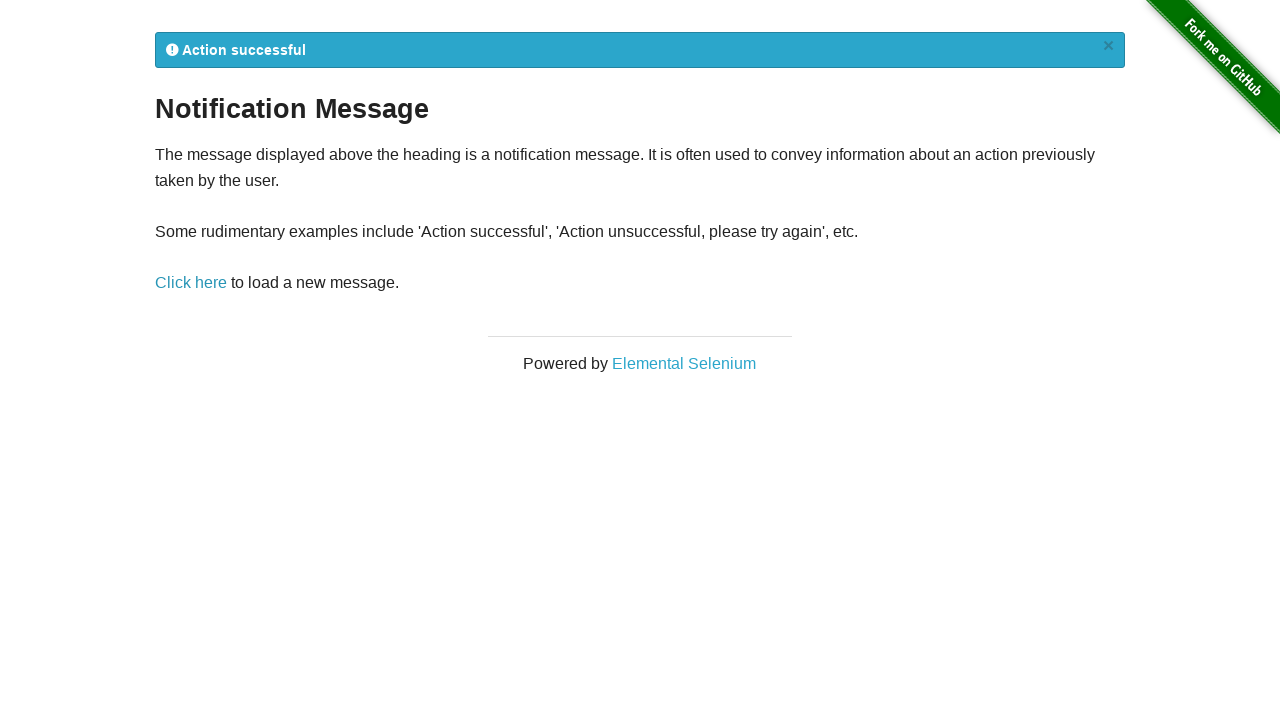

Clicked 'Click here' link fourth time at (191, 283) on text=Click here
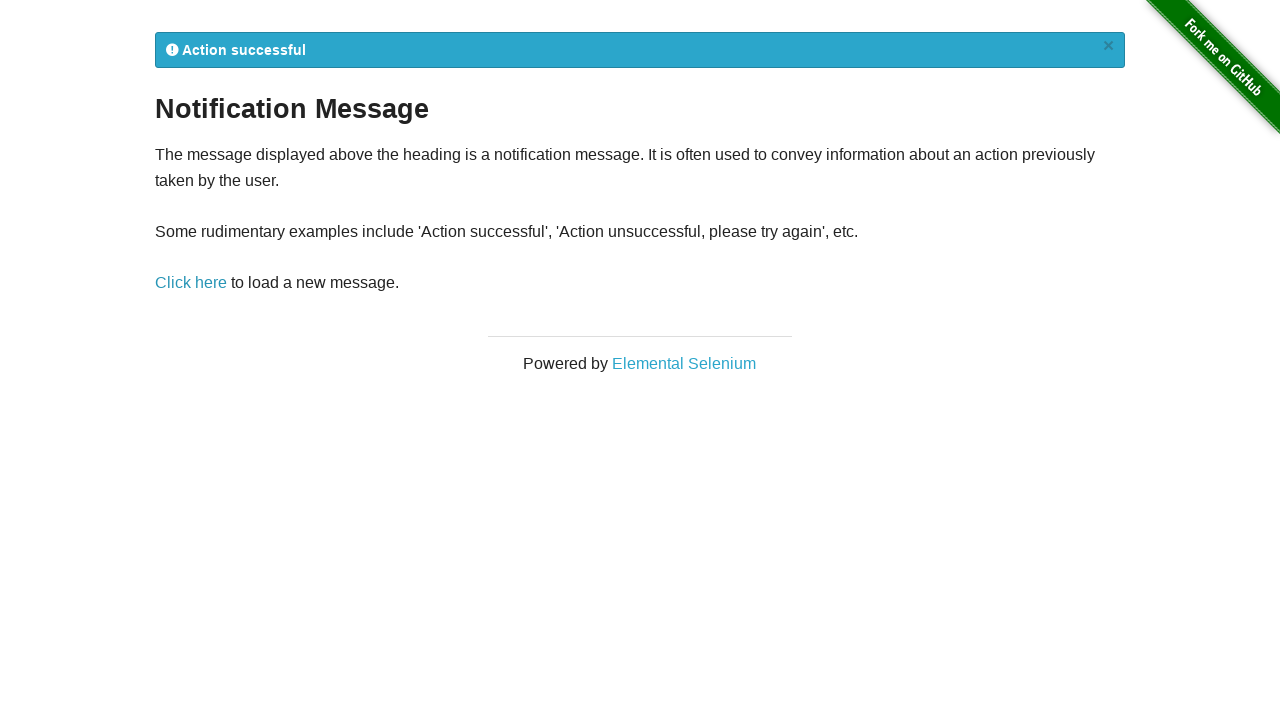

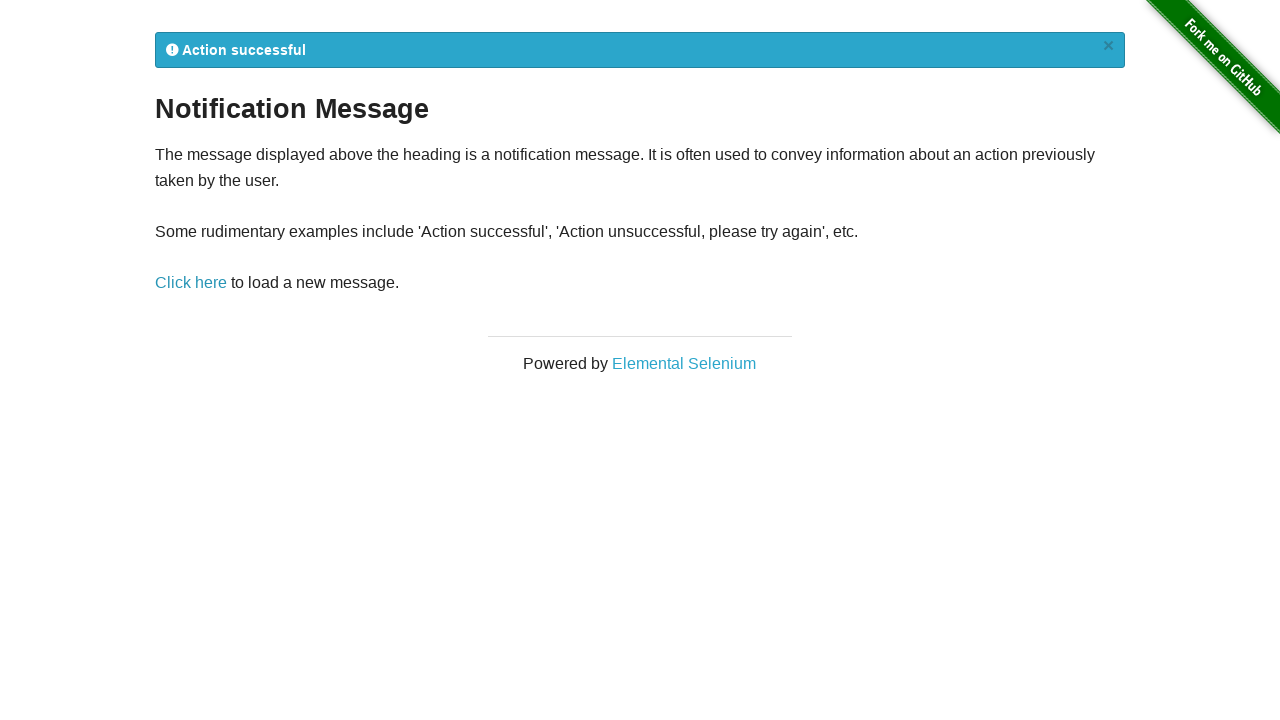